Finds and retrieves text from an element located by its ID attribute

Starting URL: https://kristinek.github.io/site/examples/locators

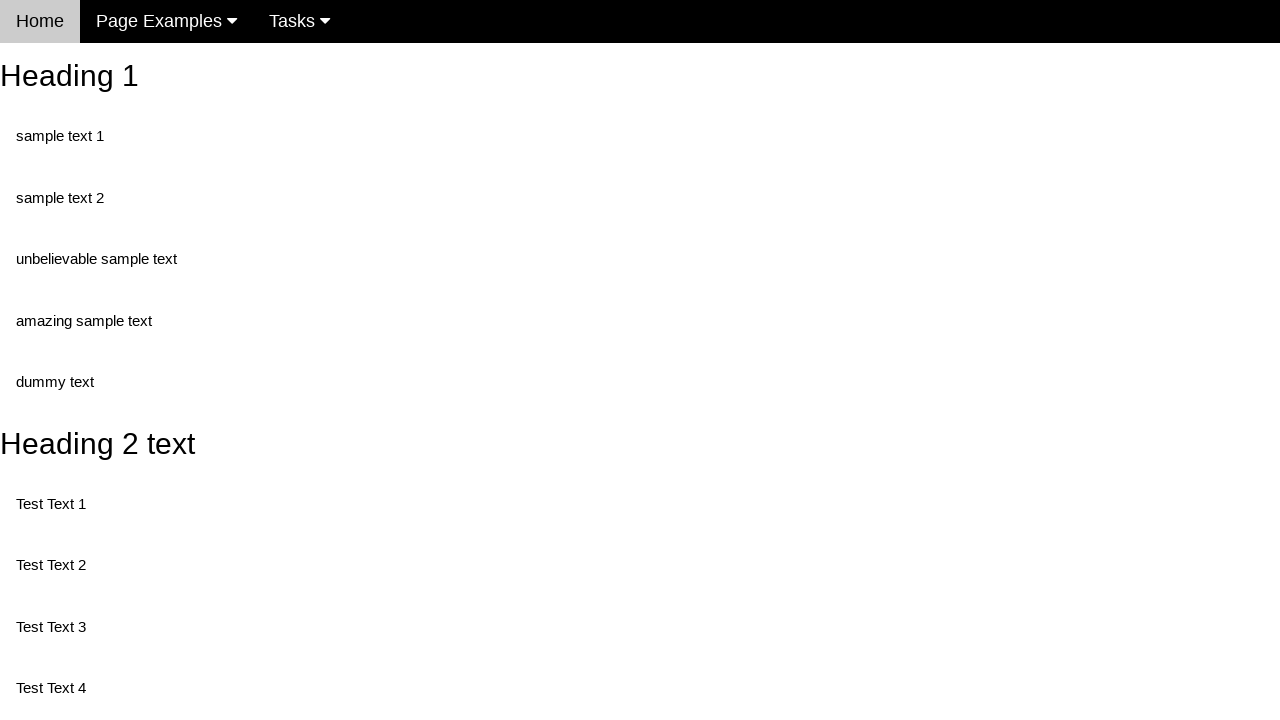

Navigated to locators example page
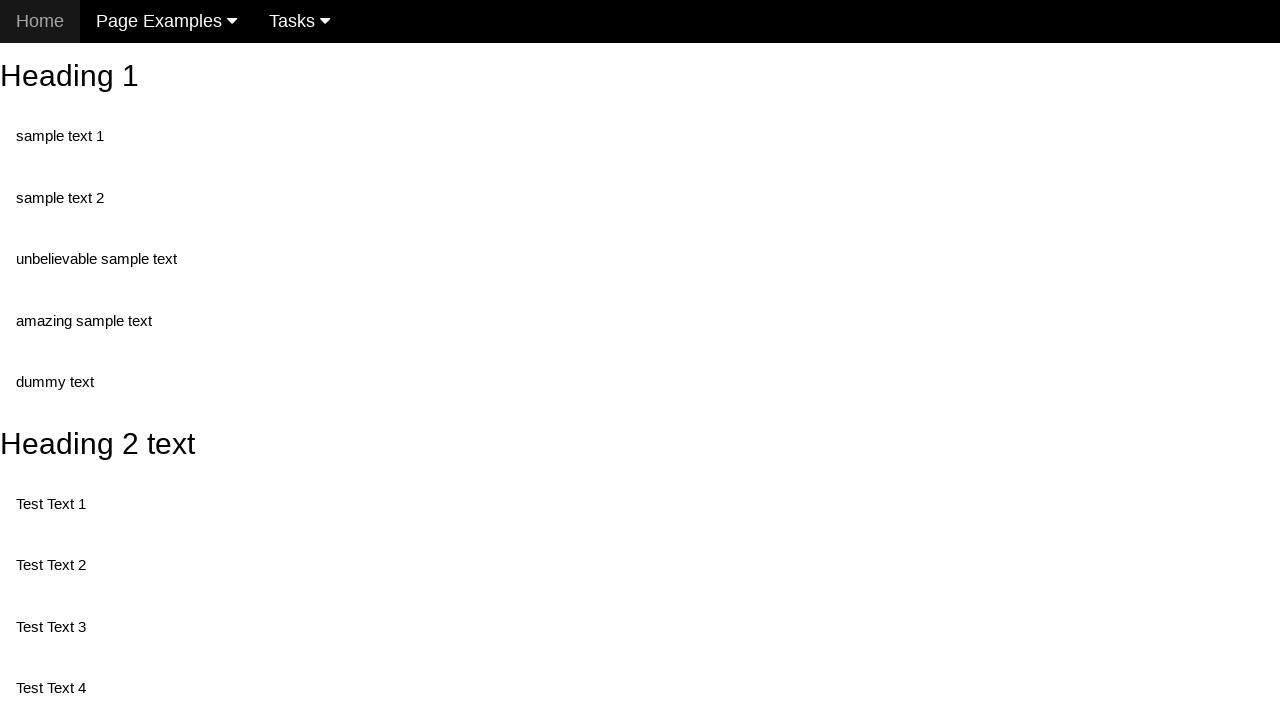

Retrieved text content from element with ID 'heading_1'
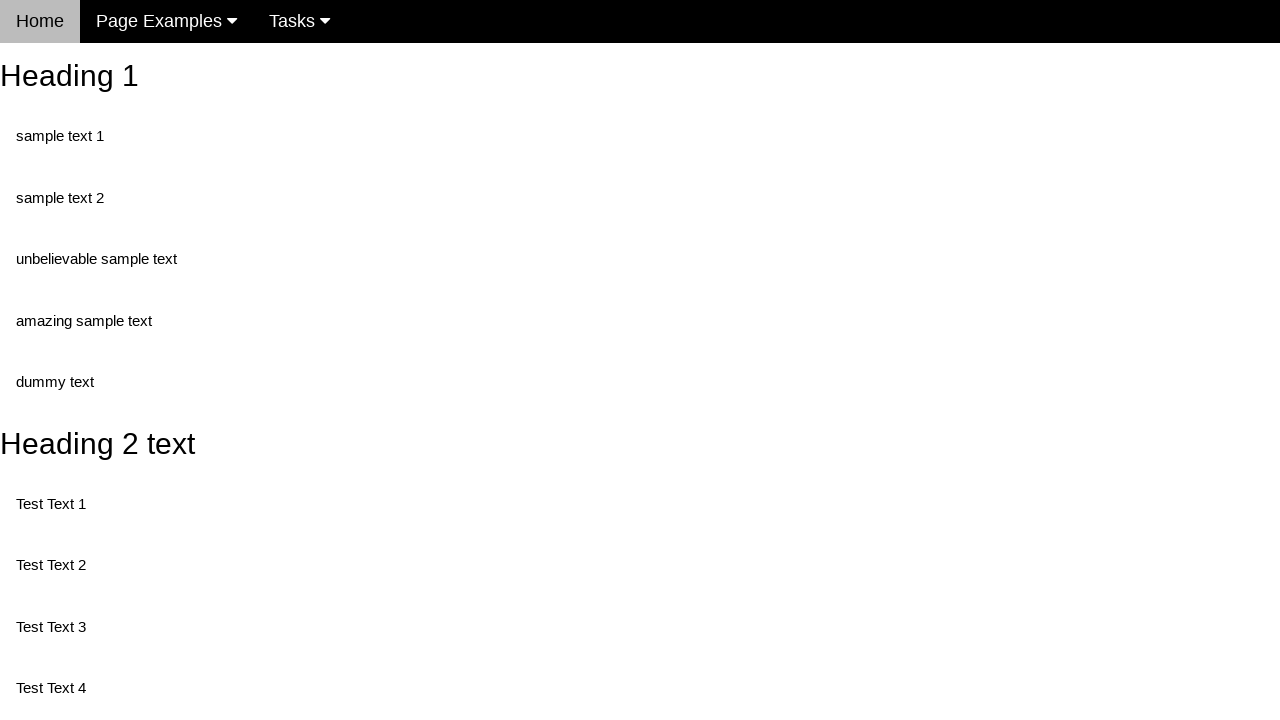

Printed heading text: Heading 1
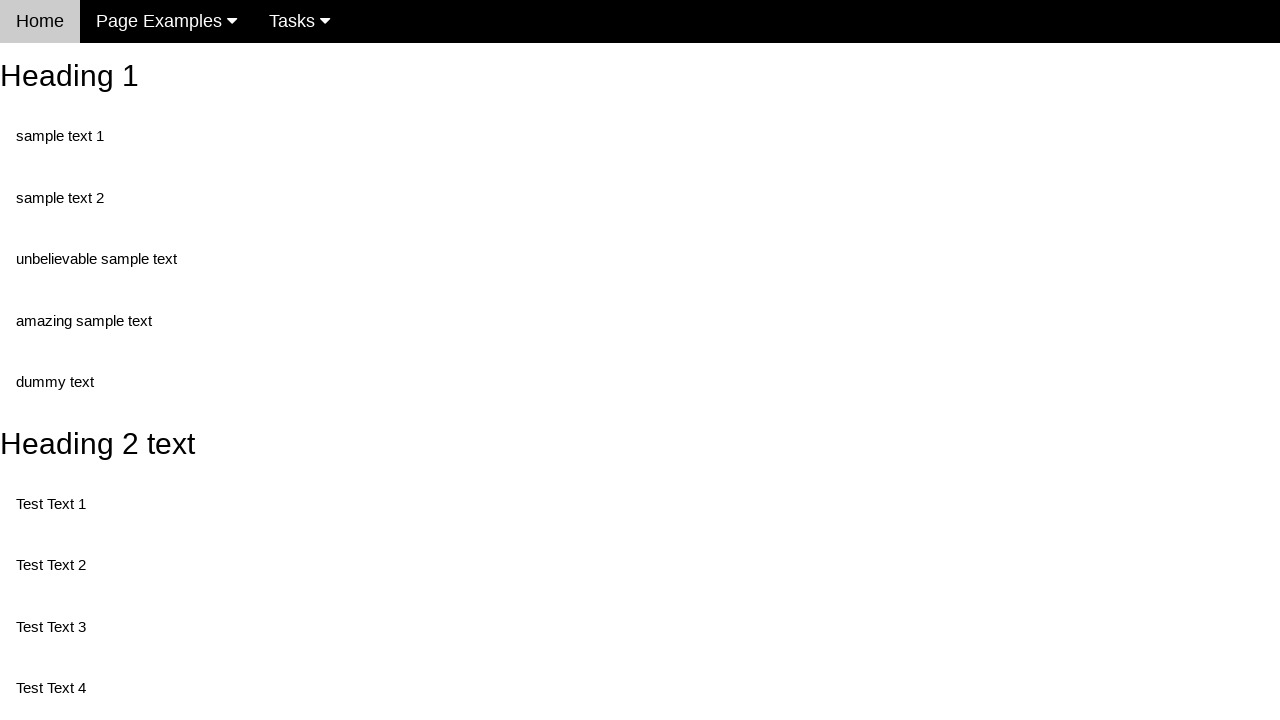

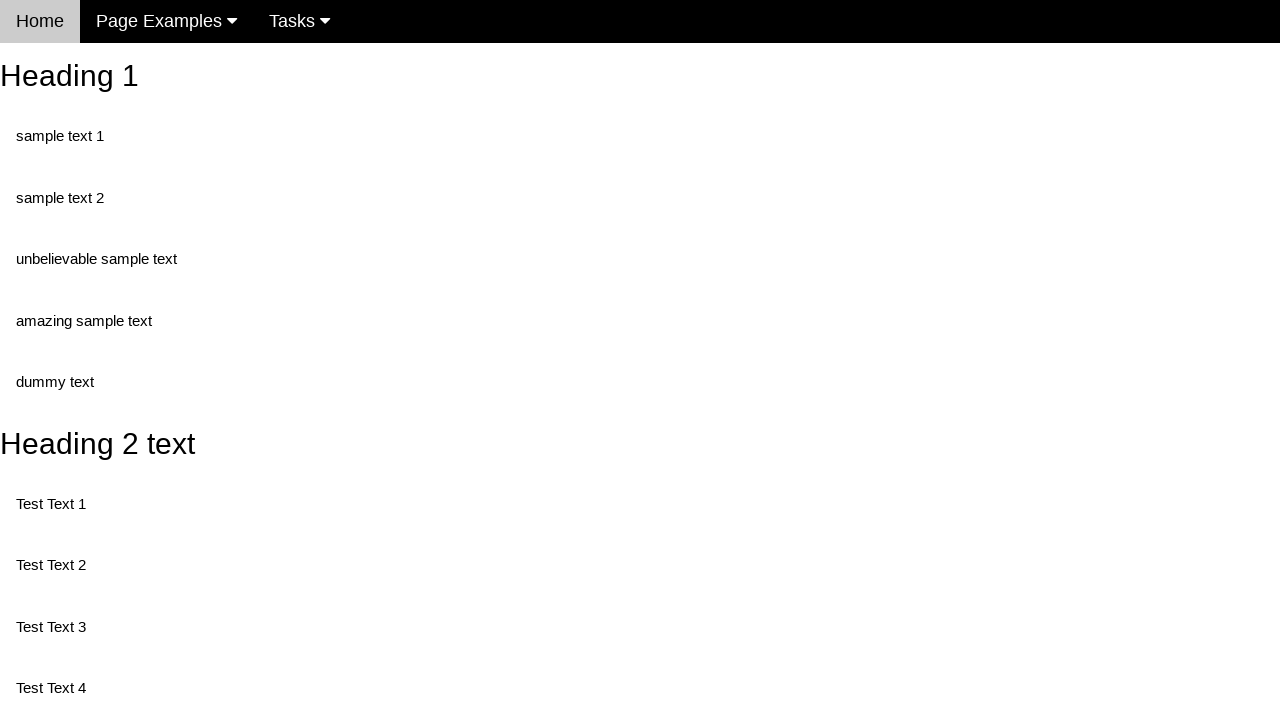